Tests browser window resizing functionality by setting specific viewport dimensions

Starting URL: http://m.mail.10086.cn

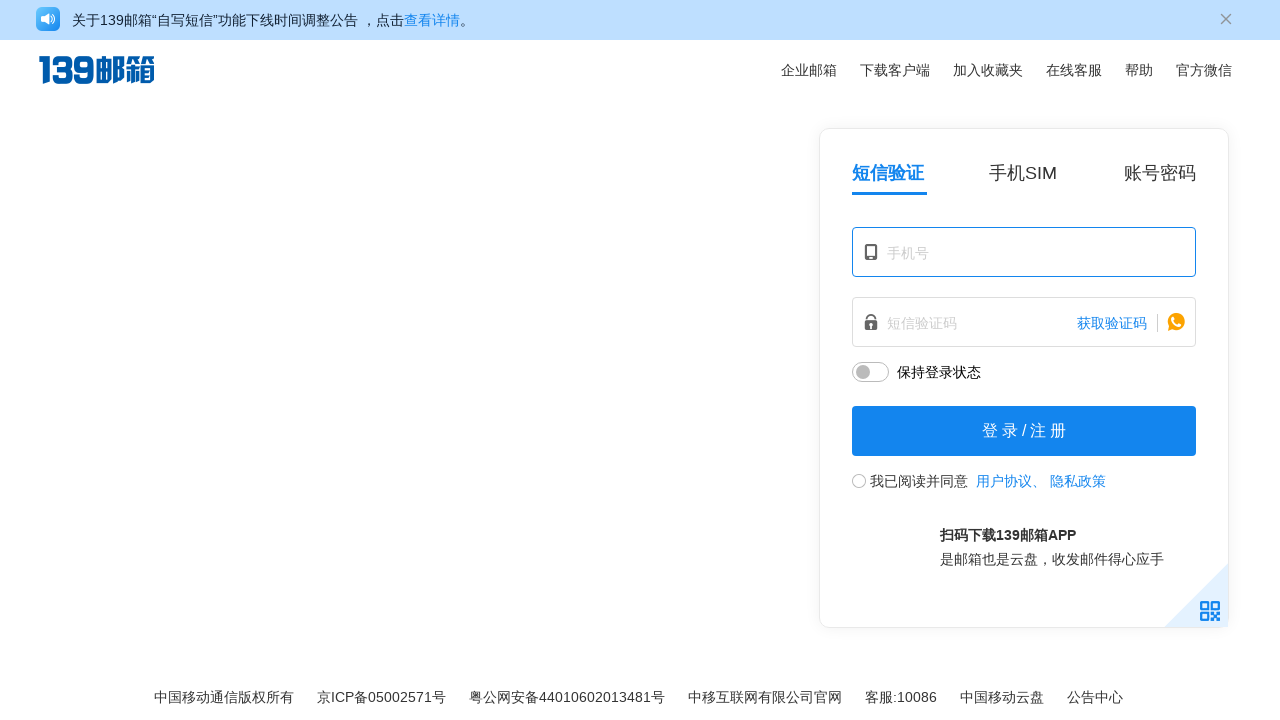

Set browser viewport to 480x800 dimensions
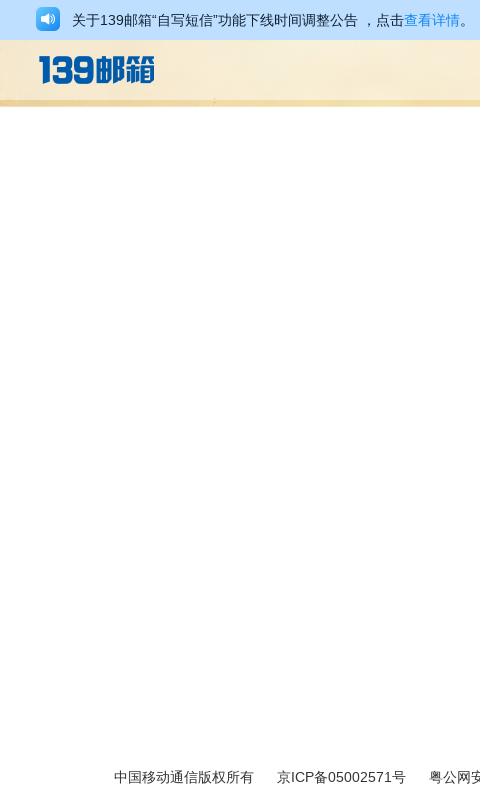

Waited 3 seconds to observe resized window
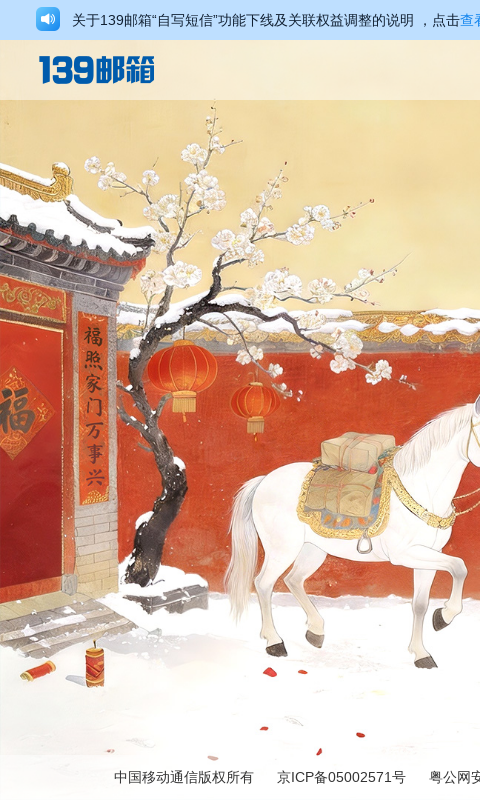

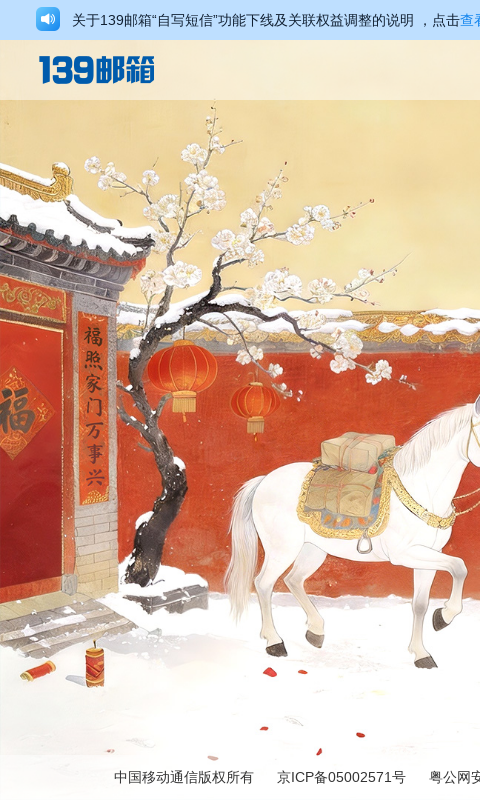